Tests dynamic loading functionality by clicking a start button and waiting for dynamically loaded content to appear

Starting URL: http://the-internet.herokuapp.com/dynamic_loading/2

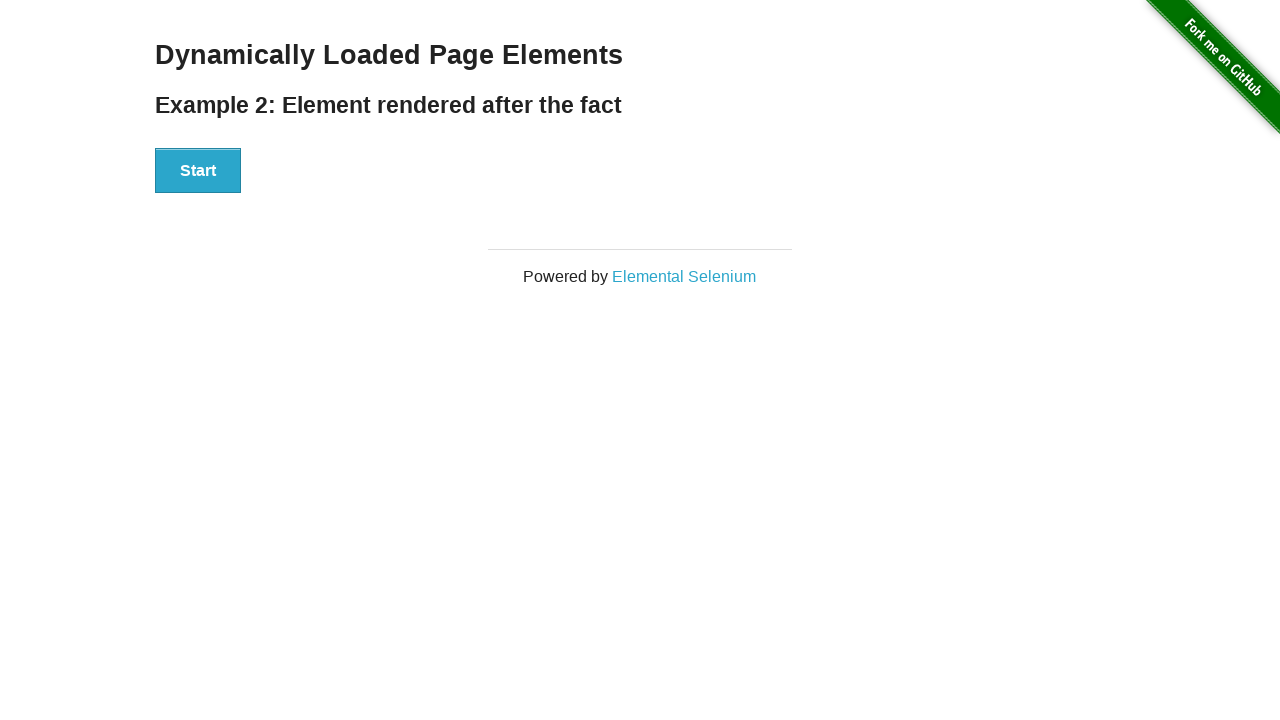

Clicked start button to trigger dynamic loading at (198, 171) on xpath=//button
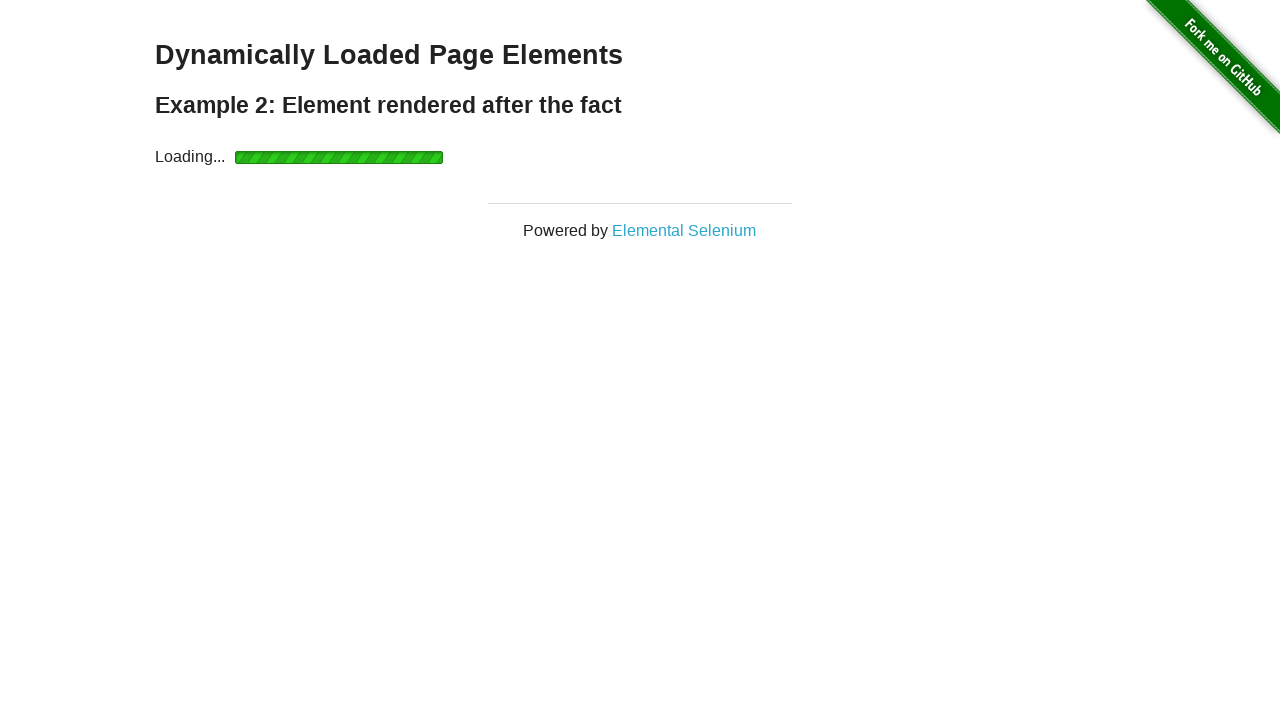

Waited for dynamically loaded content to appear
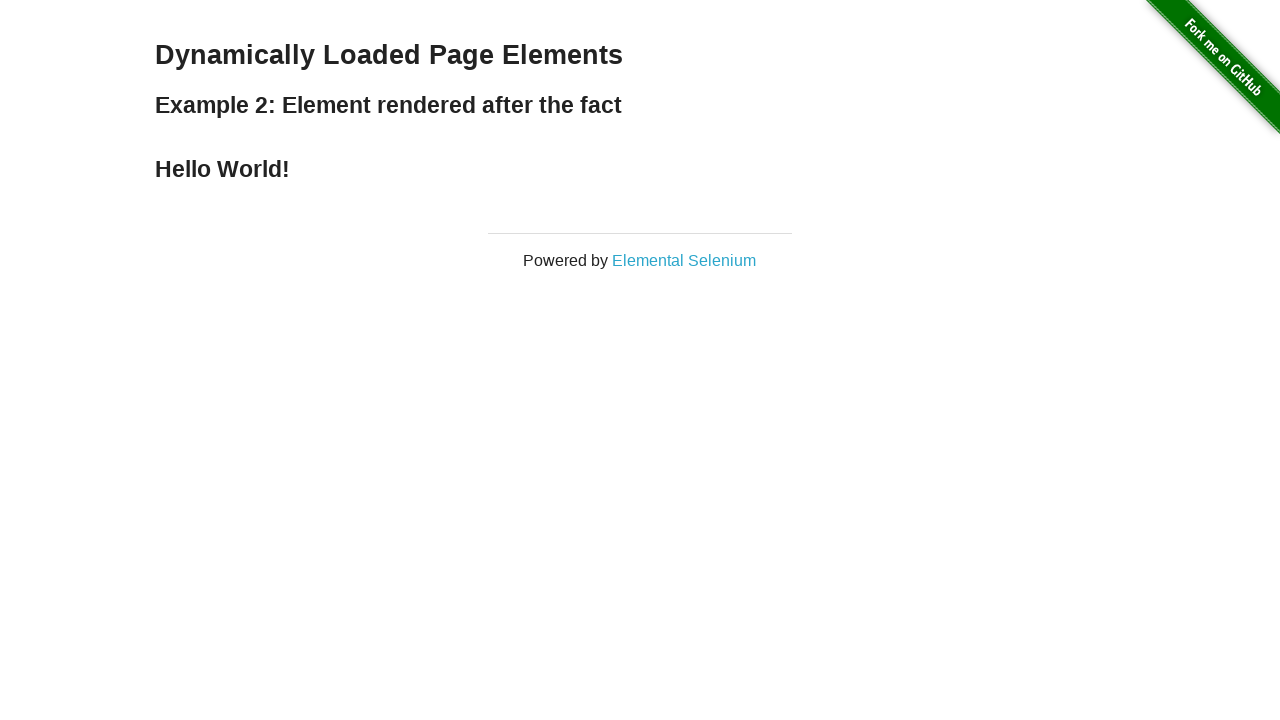

Verified that loaded content element is visible
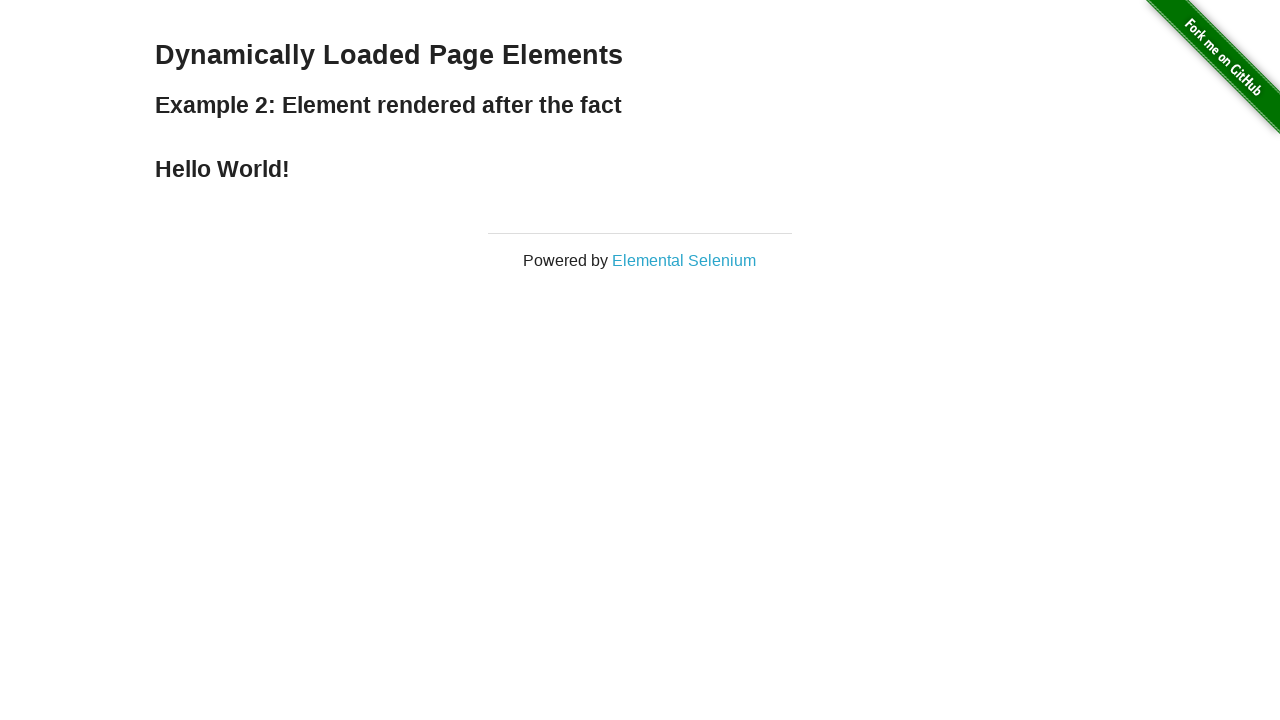

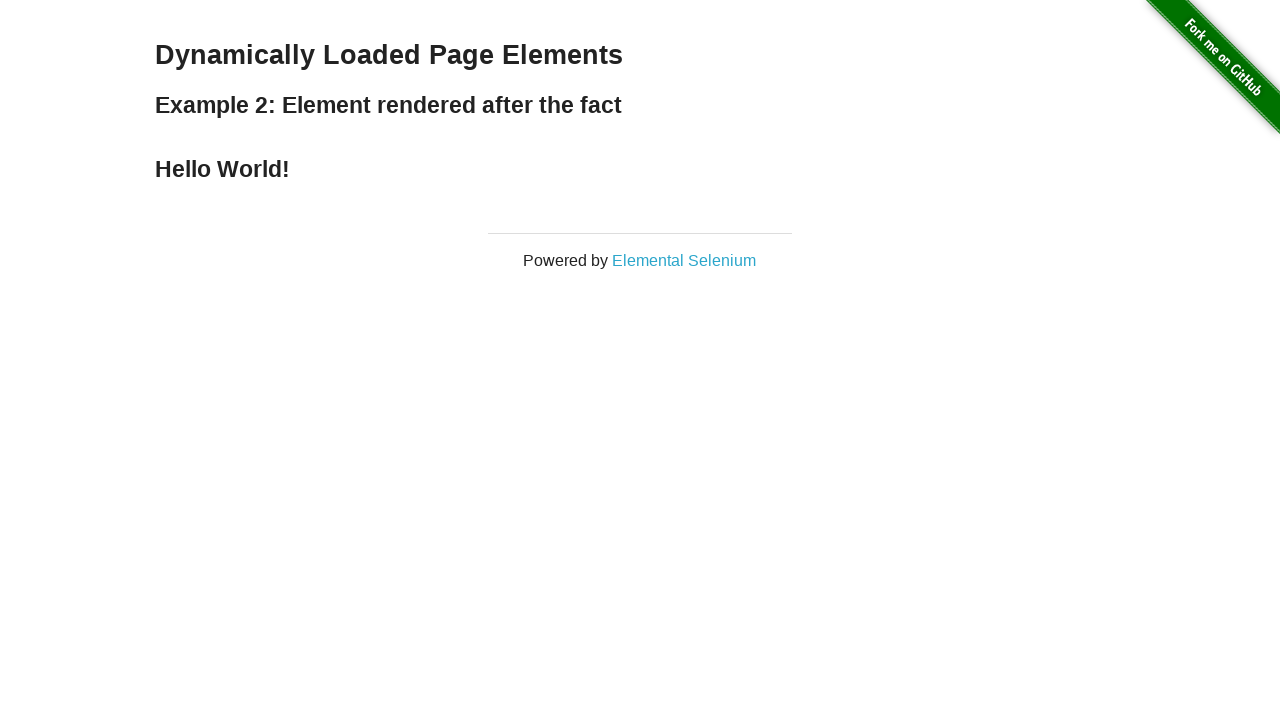